Tests sorting the Due column in ascending order by clicking the column header and verifying the values are sorted correctly using CSS pseudo-class selectors.

Starting URL: http://the-internet.herokuapp.com/tables

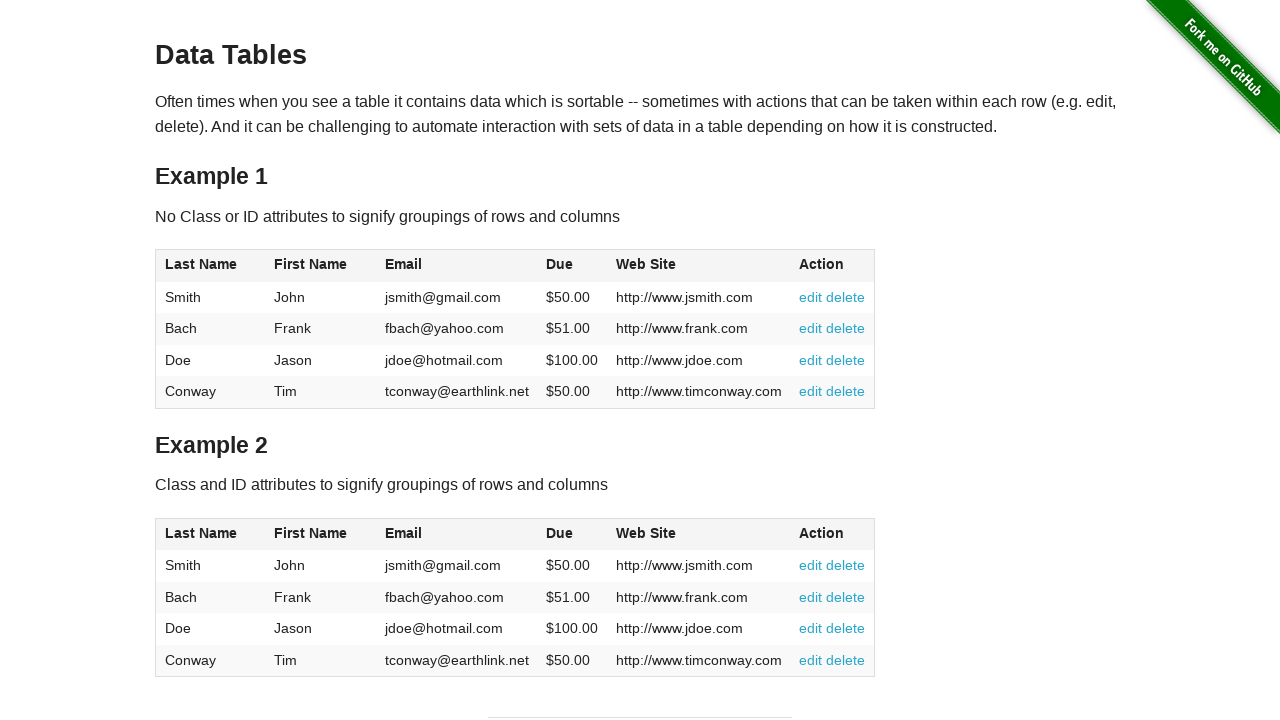

Clicked Due column header to sort in ascending order at (572, 266) on #table1 thead tr th:nth-child(4)
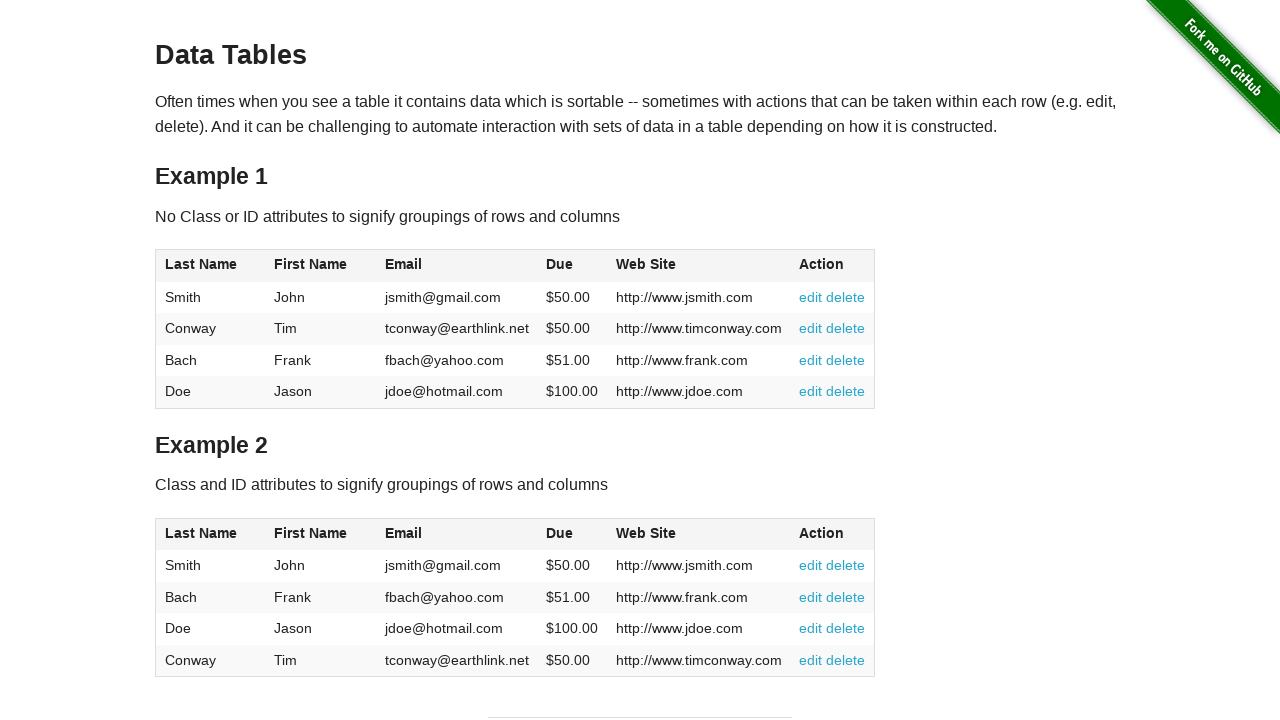

Verified Due column data is present in table
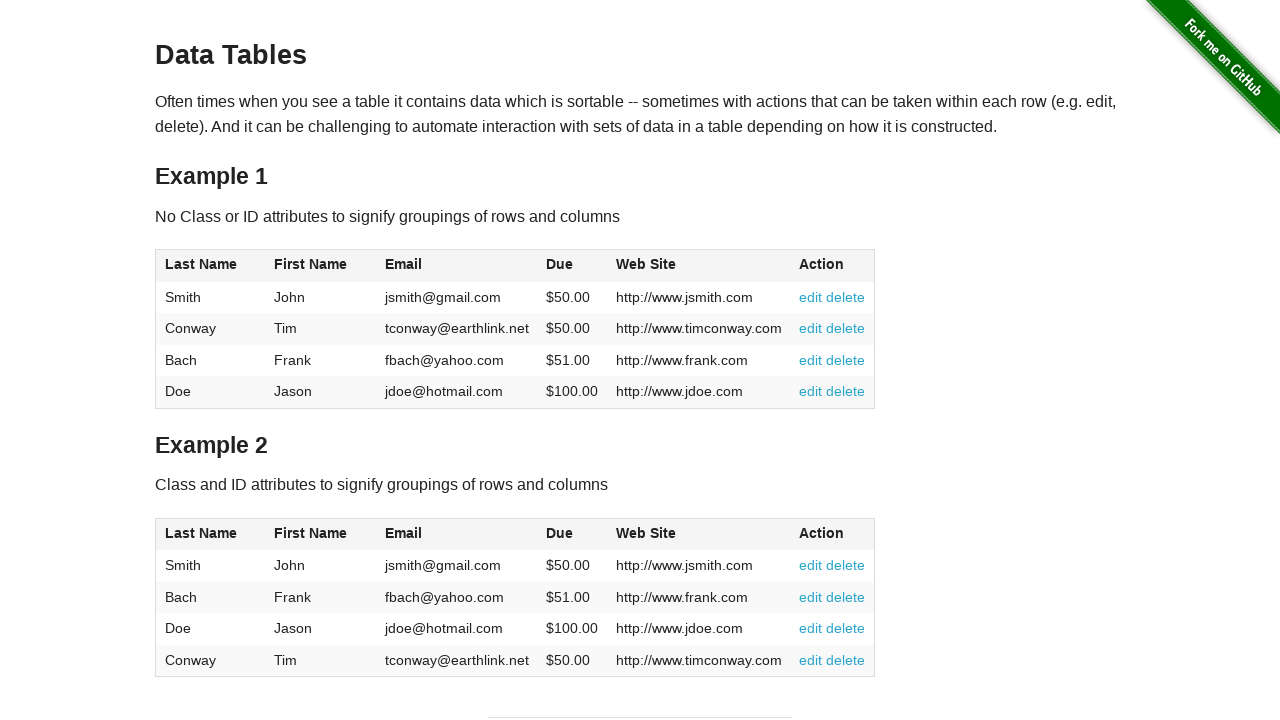

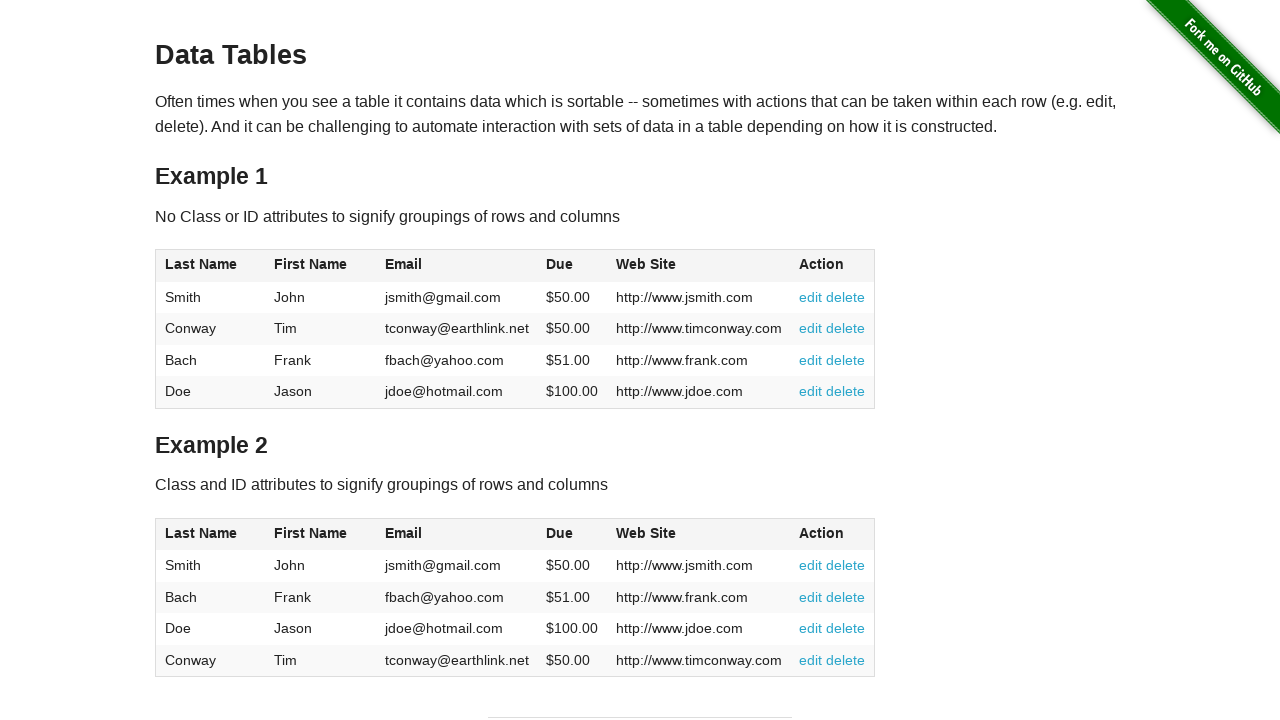